Scrolls through a wiki page incrementally to trigger lazy-loaded content, simulating a user reading through the full page content.

Starting URL: https://prts.wiki/w/波登可

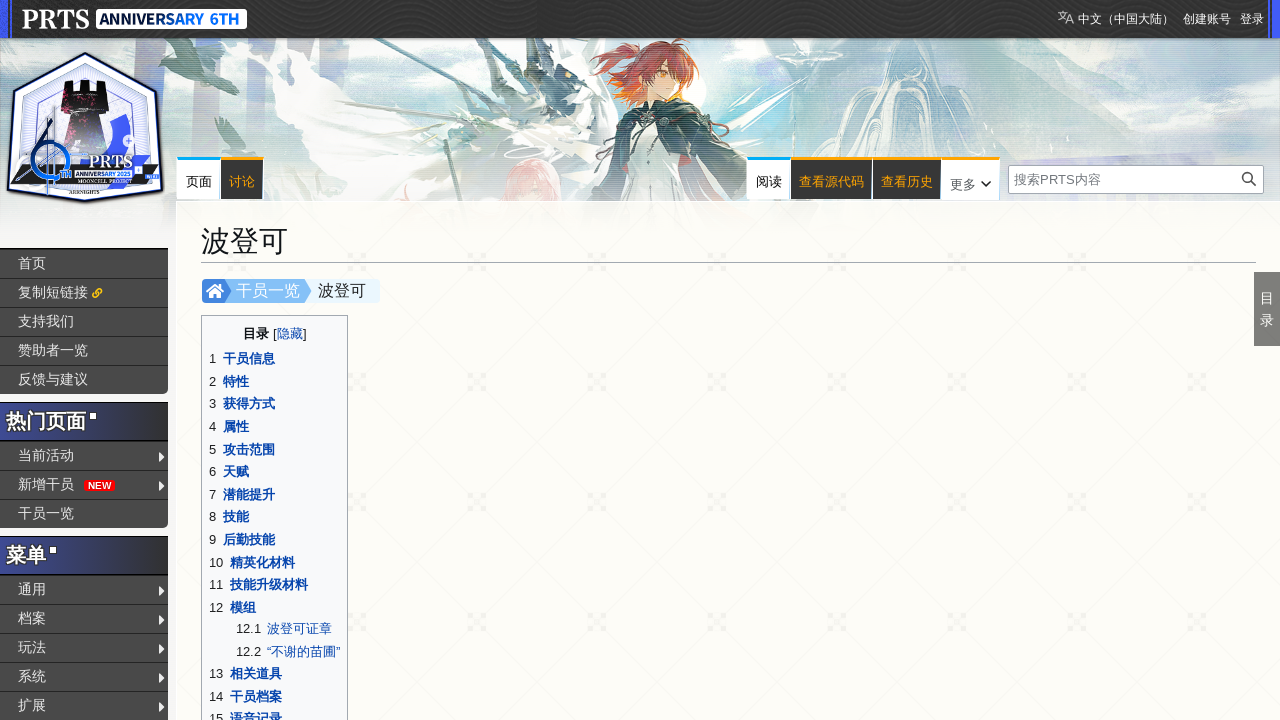

Retrieved initial page height
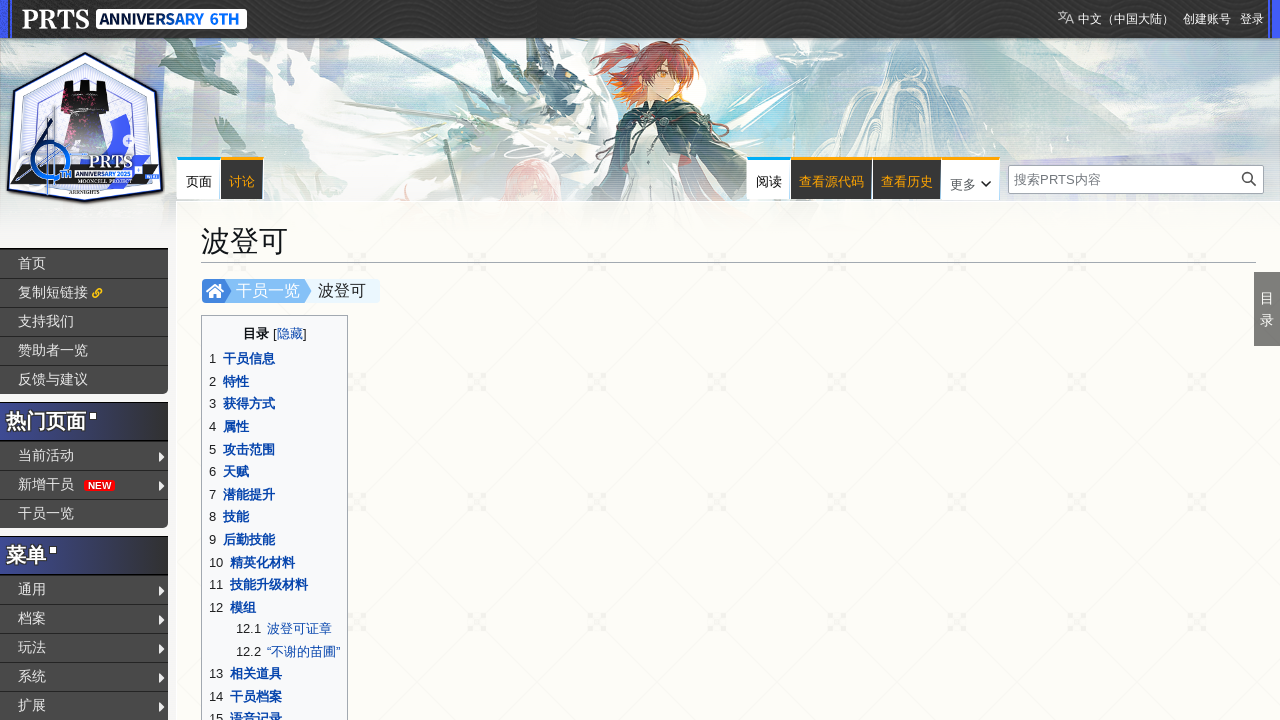

Checked current page height for lazy-loaded content
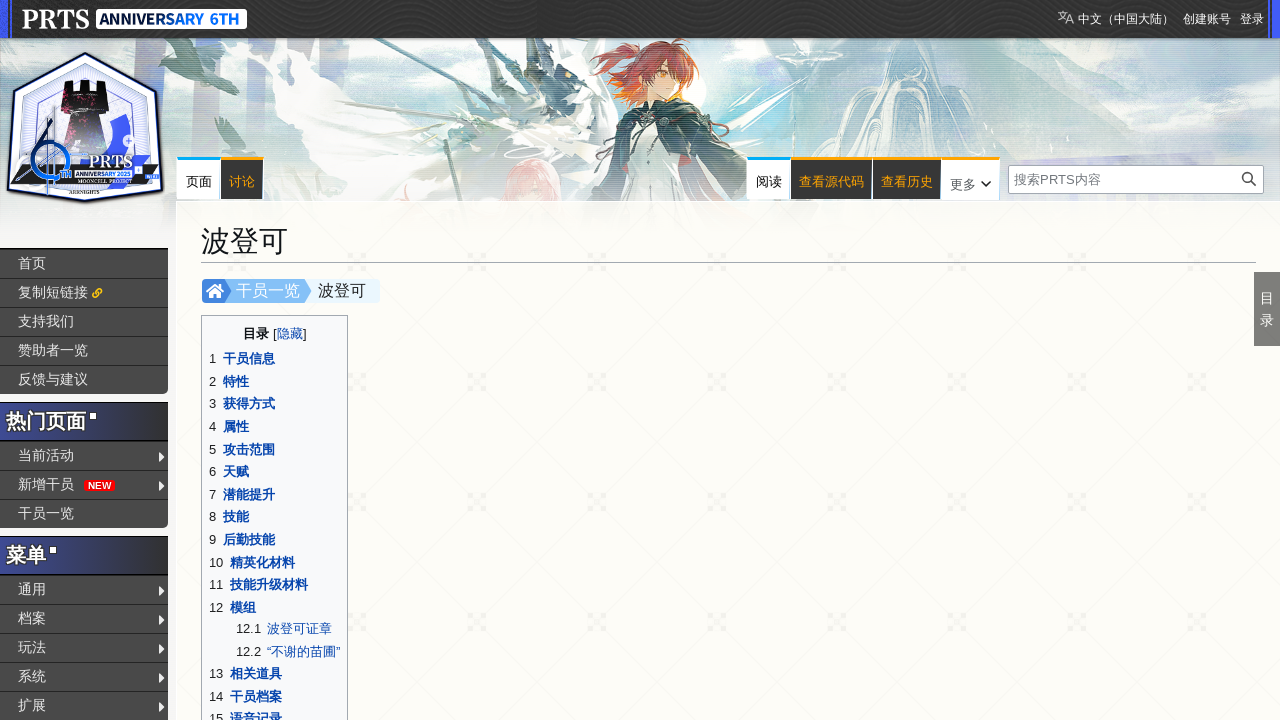

Scrolled to position 500px to trigger lazy loading
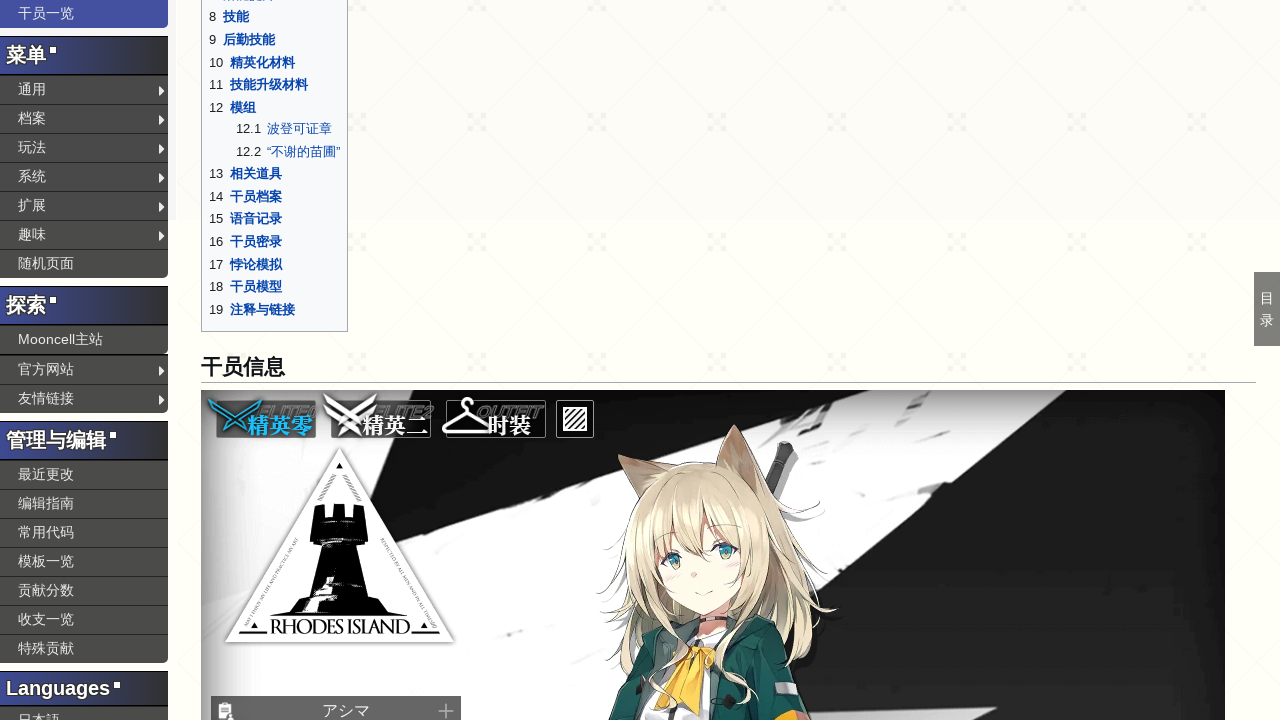

Waited 1 second for lazy-loaded content to render
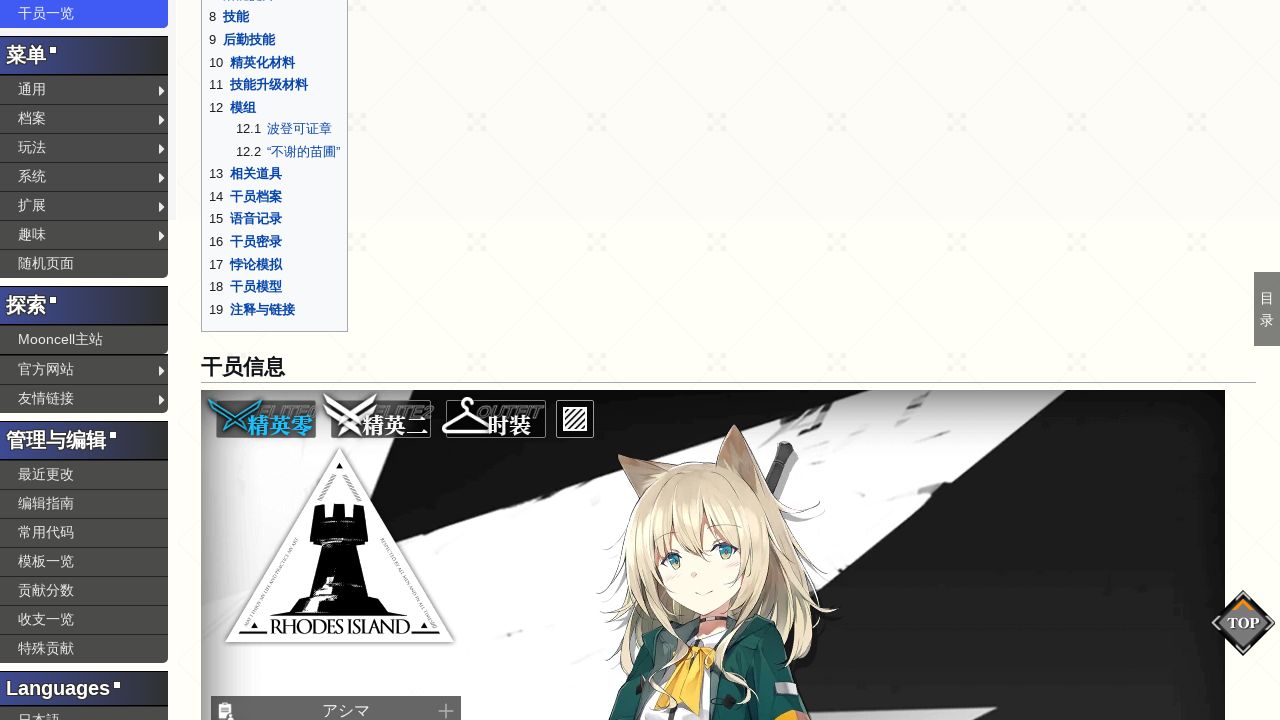

Checked current page height for lazy-loaded content
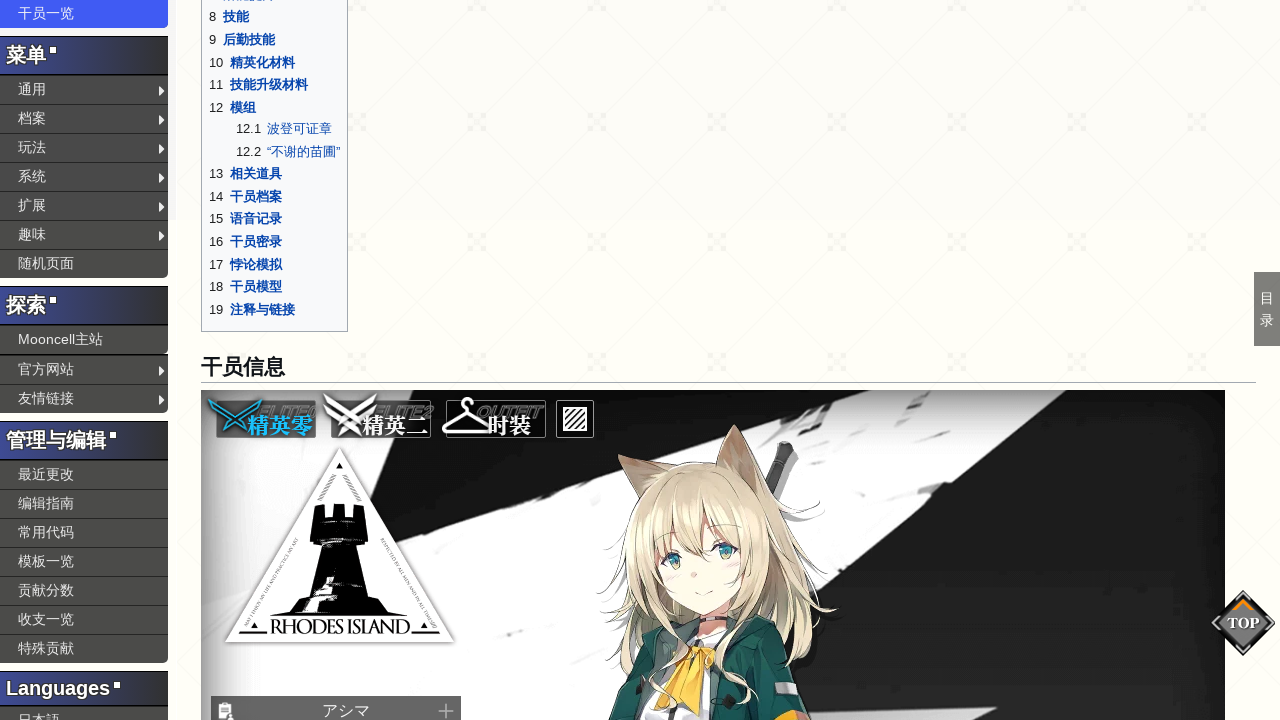

Scrolled to position 1000px to trigger lazy loading
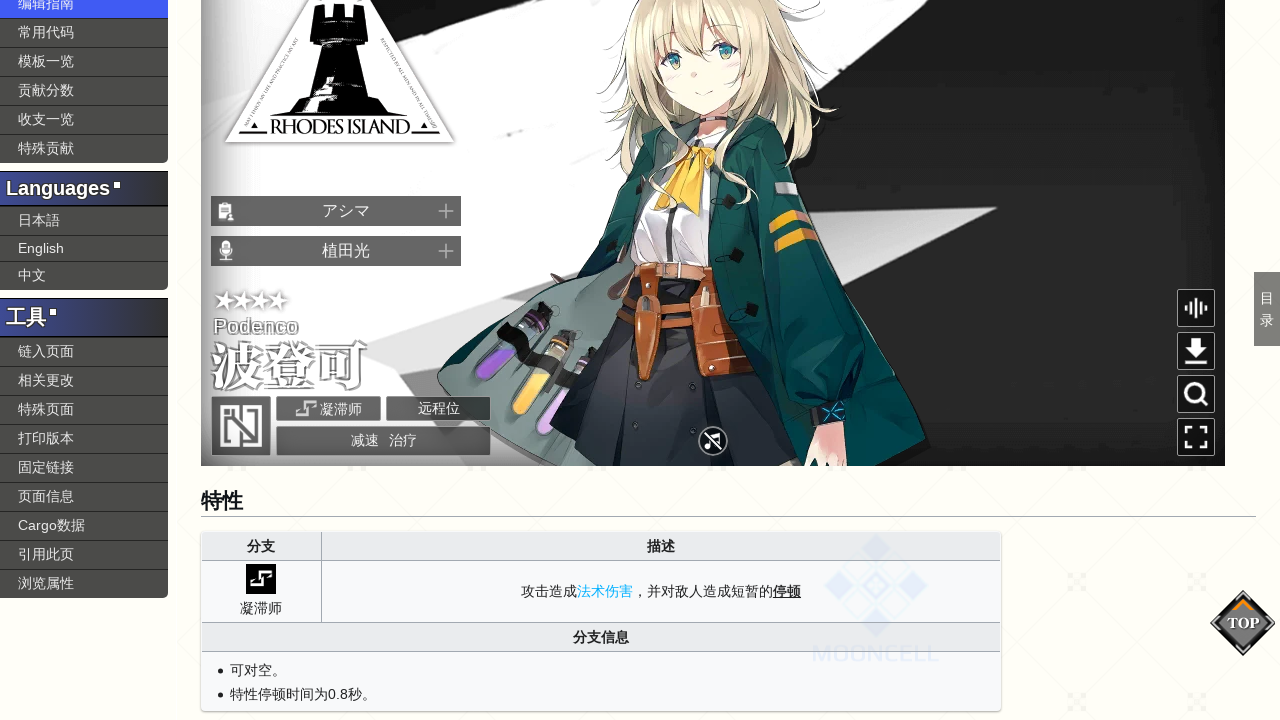

Waited 1 second for lazy-loaded content to render
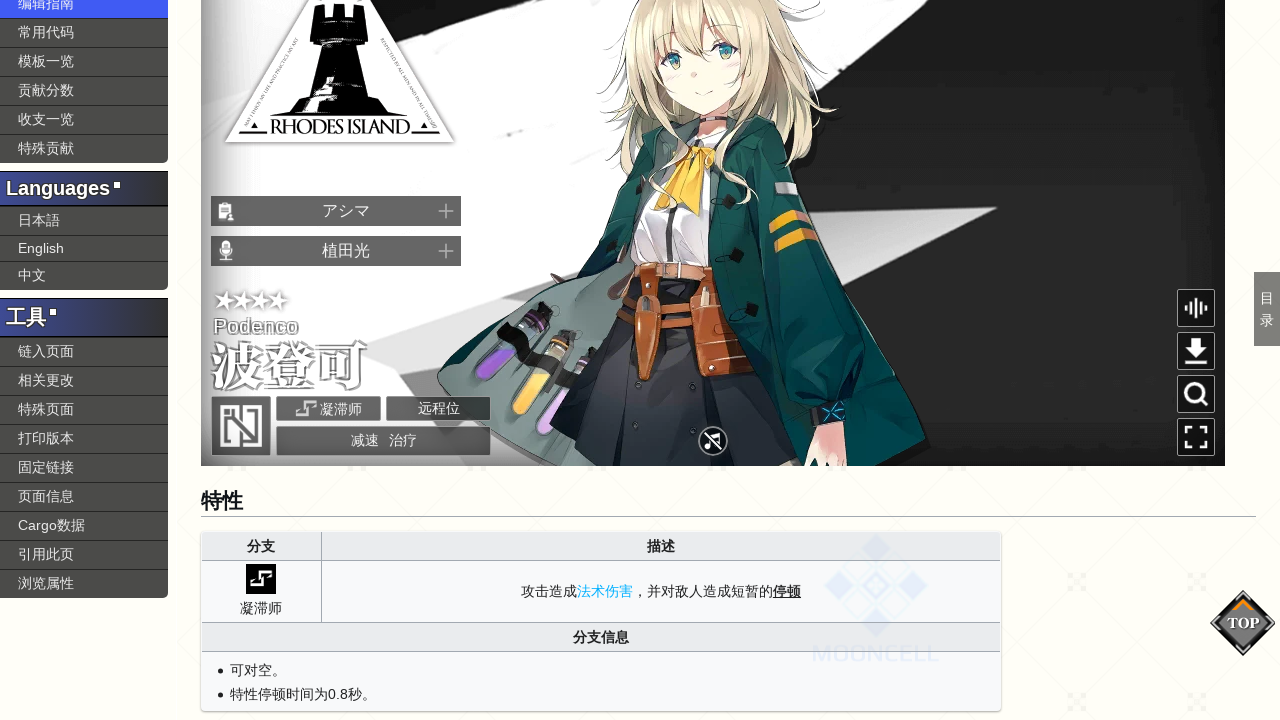

Checked current page height for lazy-loaded content
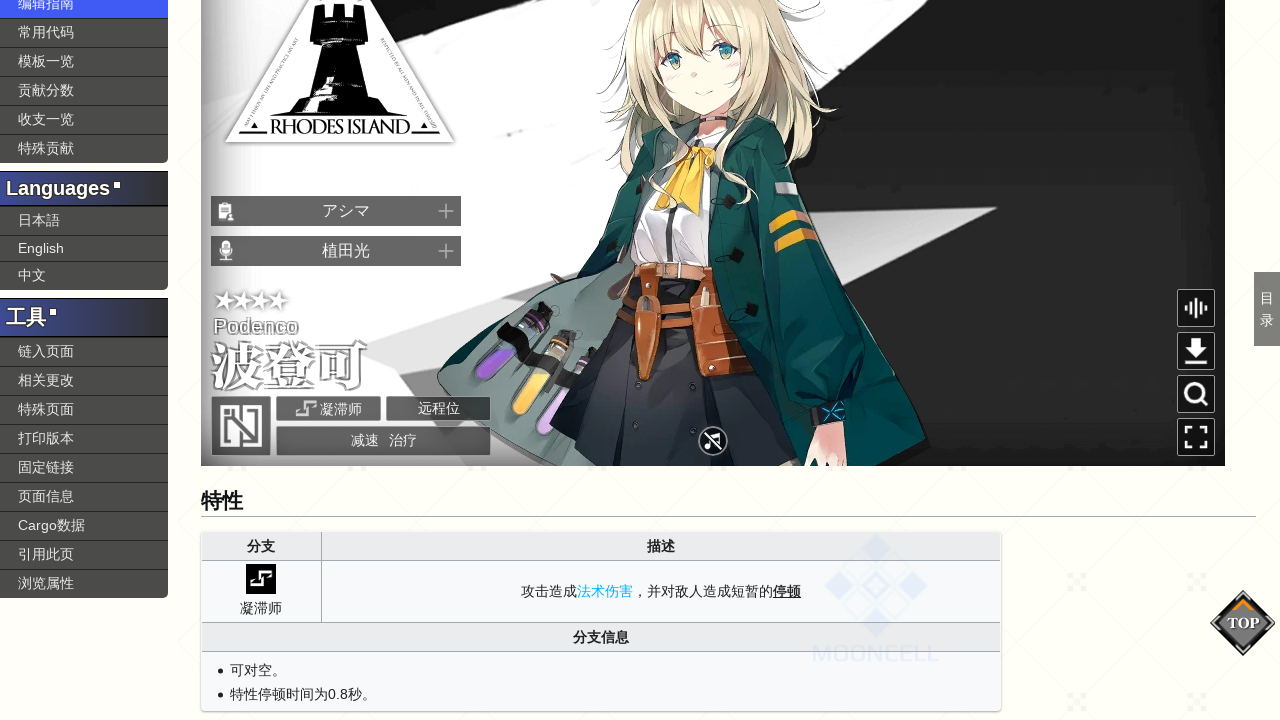

Waited 1 second for final content rendering
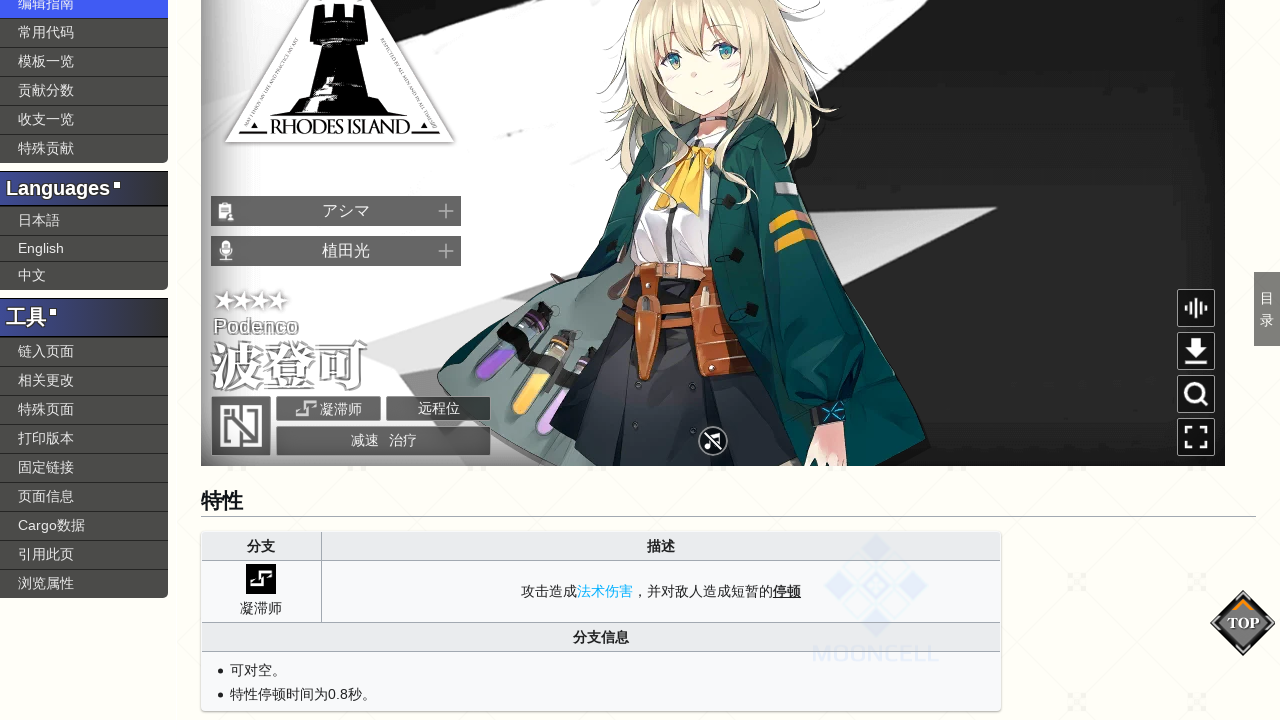

Scrolled back to top of page to verify full content is loaded
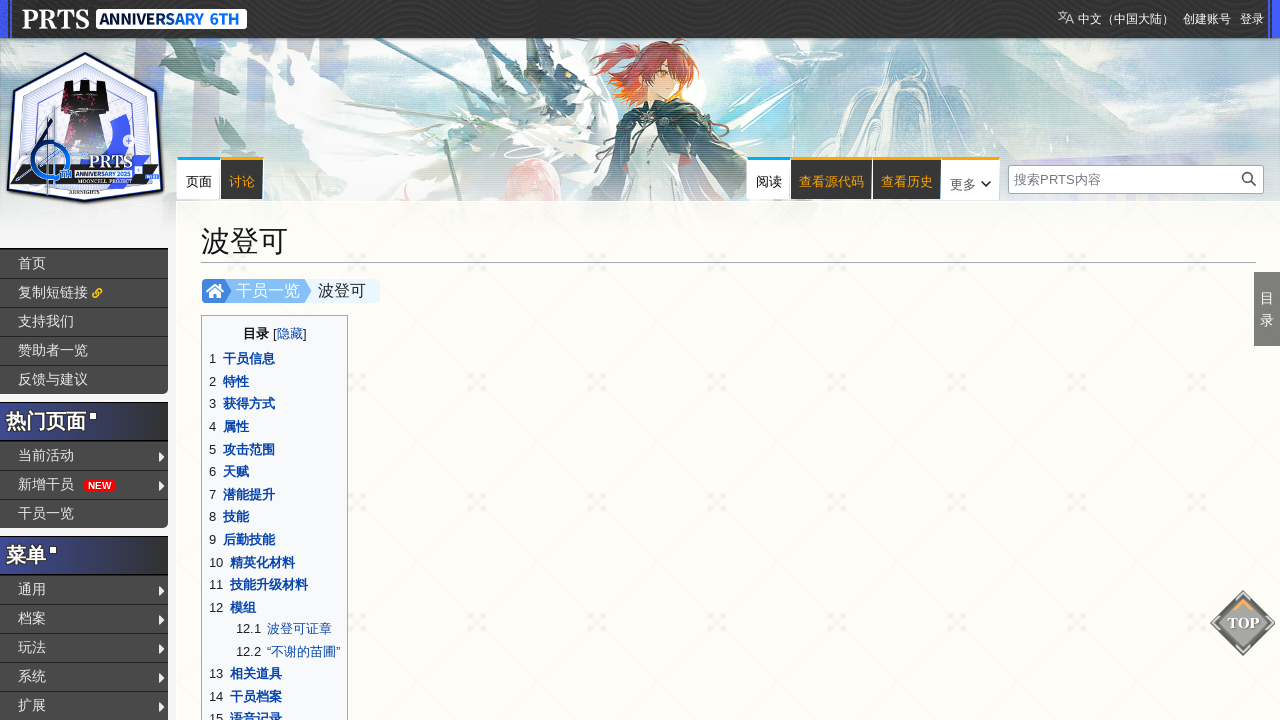

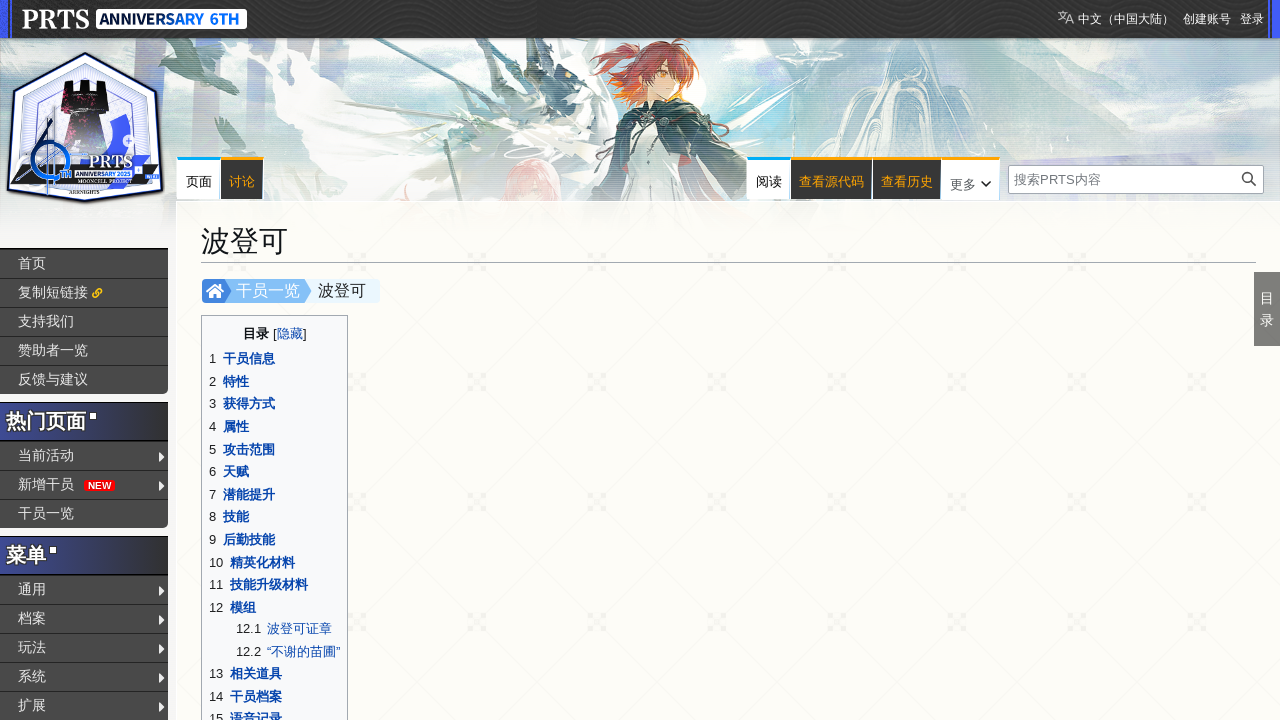